Tests switching between All, Active, and Completed filters

Starting URL: https://demo.playwright.dev/todomvc

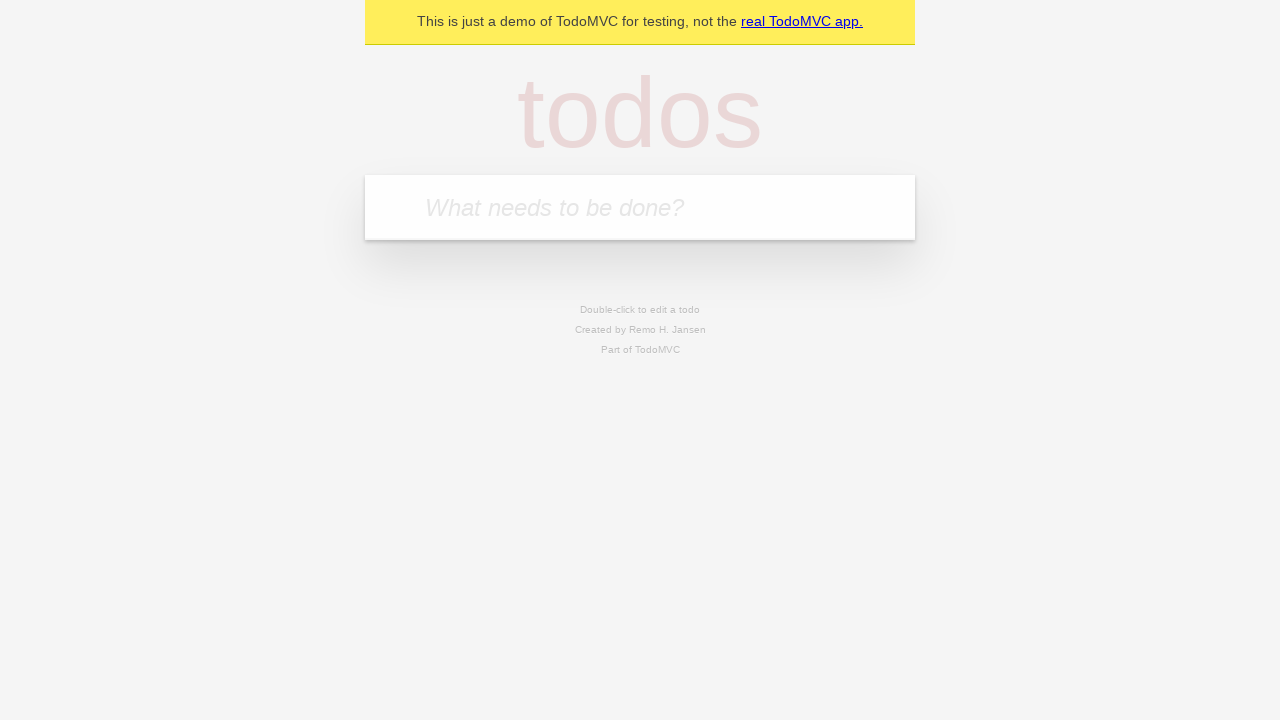

Filled todo input with 'buy some cheese' on internal:attr=[placeholder="What needs to be done?"i]
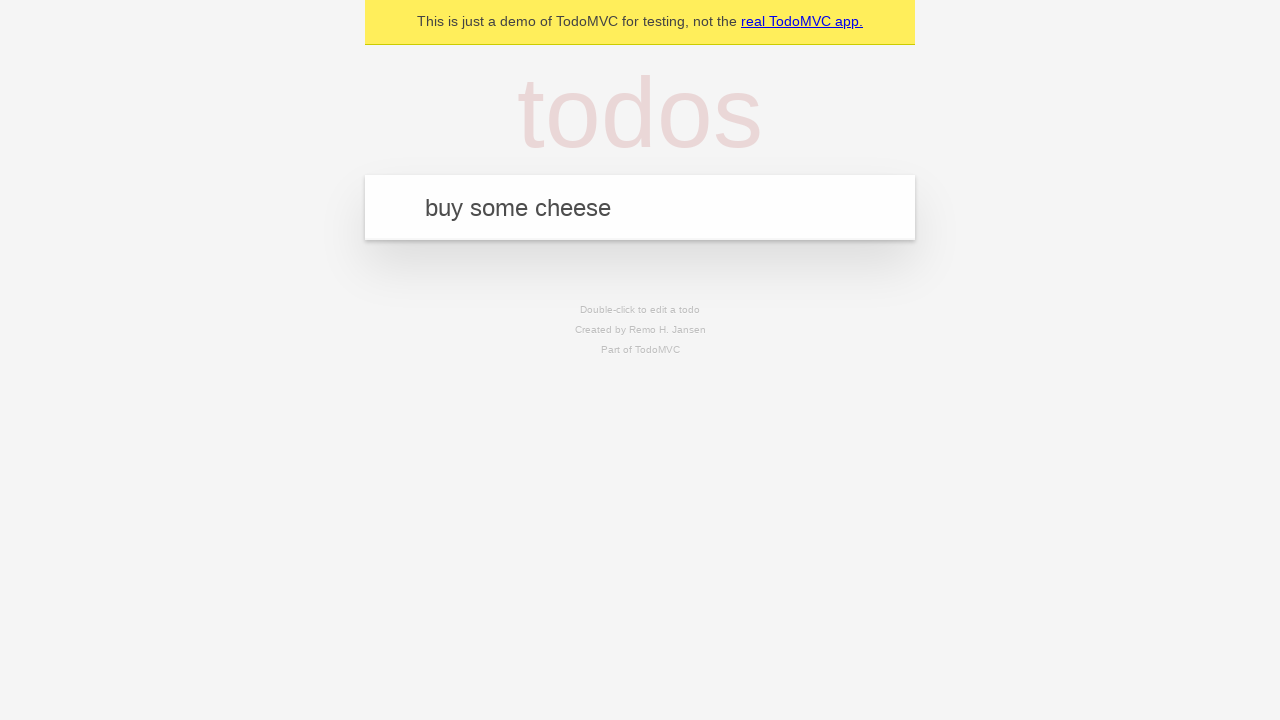

Pressed Enter to create todo 'buy some cheese' on internal:attr=[placeholder="What needs to be done?"i]
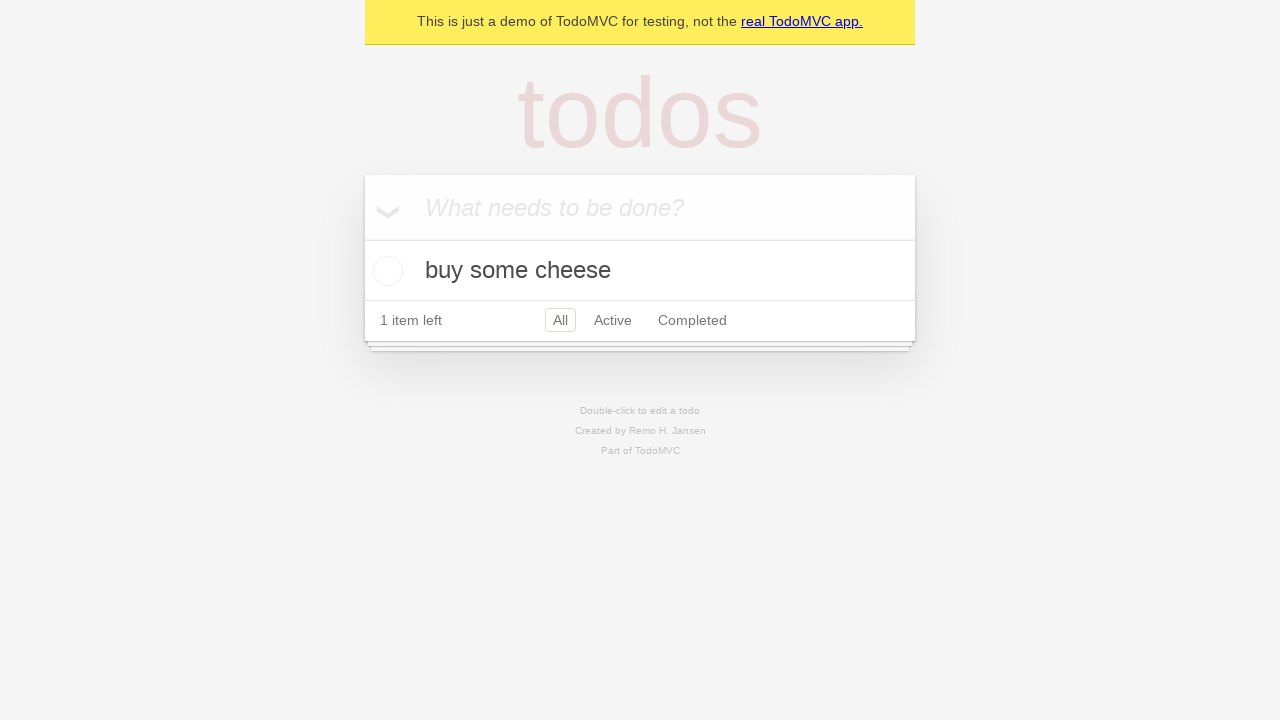

Filled todo input with 'feed the cat' on internal:attr=[placeholder="What needs to be done?"i]
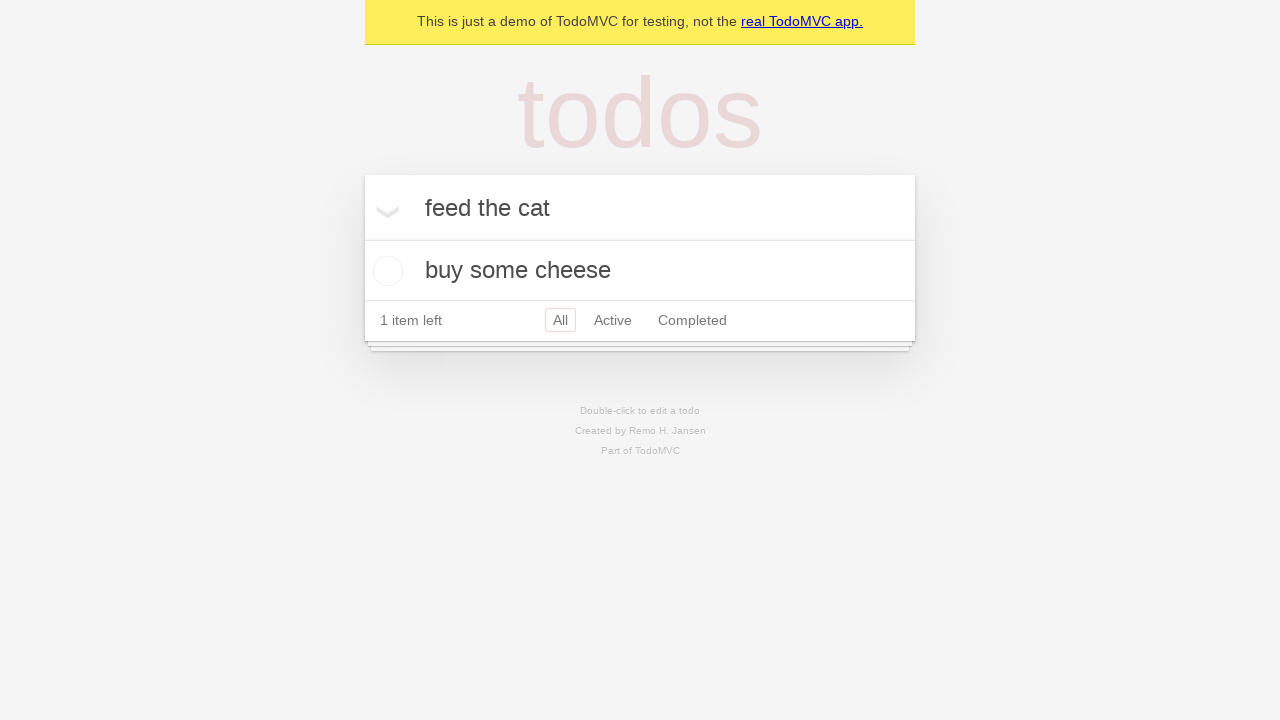

Pressed Enter to create todo 'feed the cat' on internal:attr=[placeholder="What needs to be done?"i]
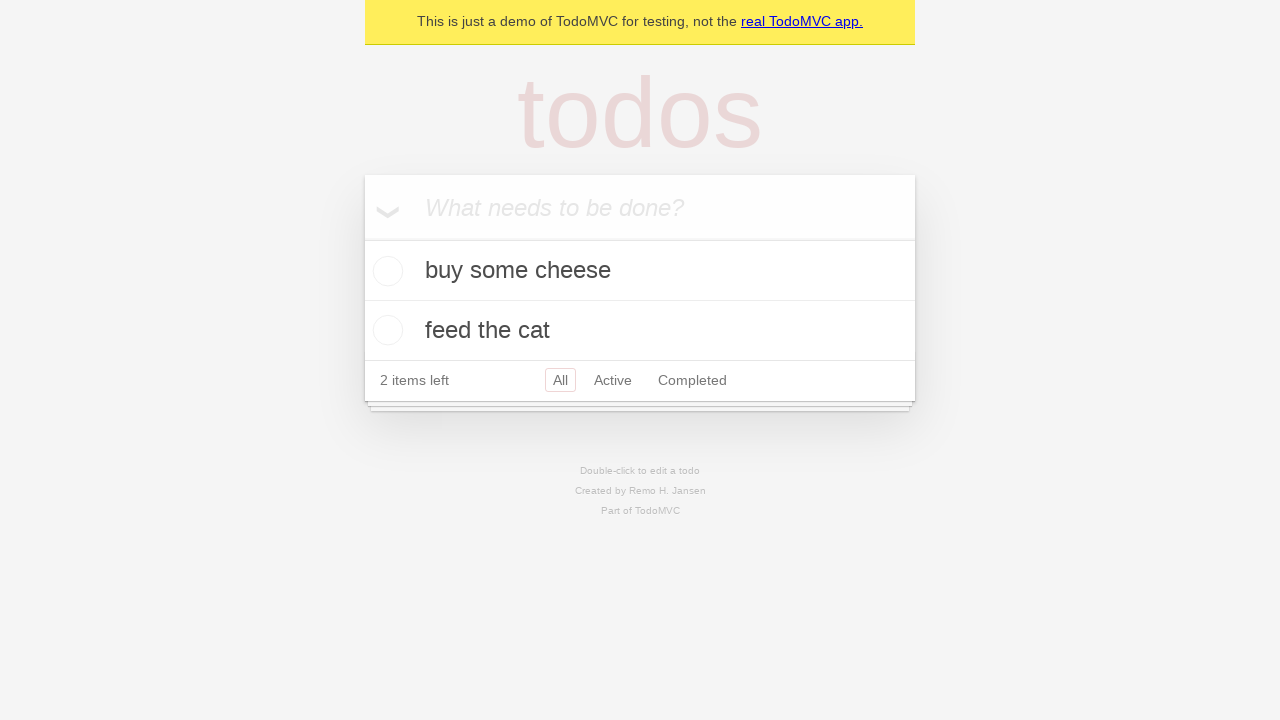

Filled todo input with 'book a doctors appointment' on internal:attr=[placeholder="What needs to be done?"i]
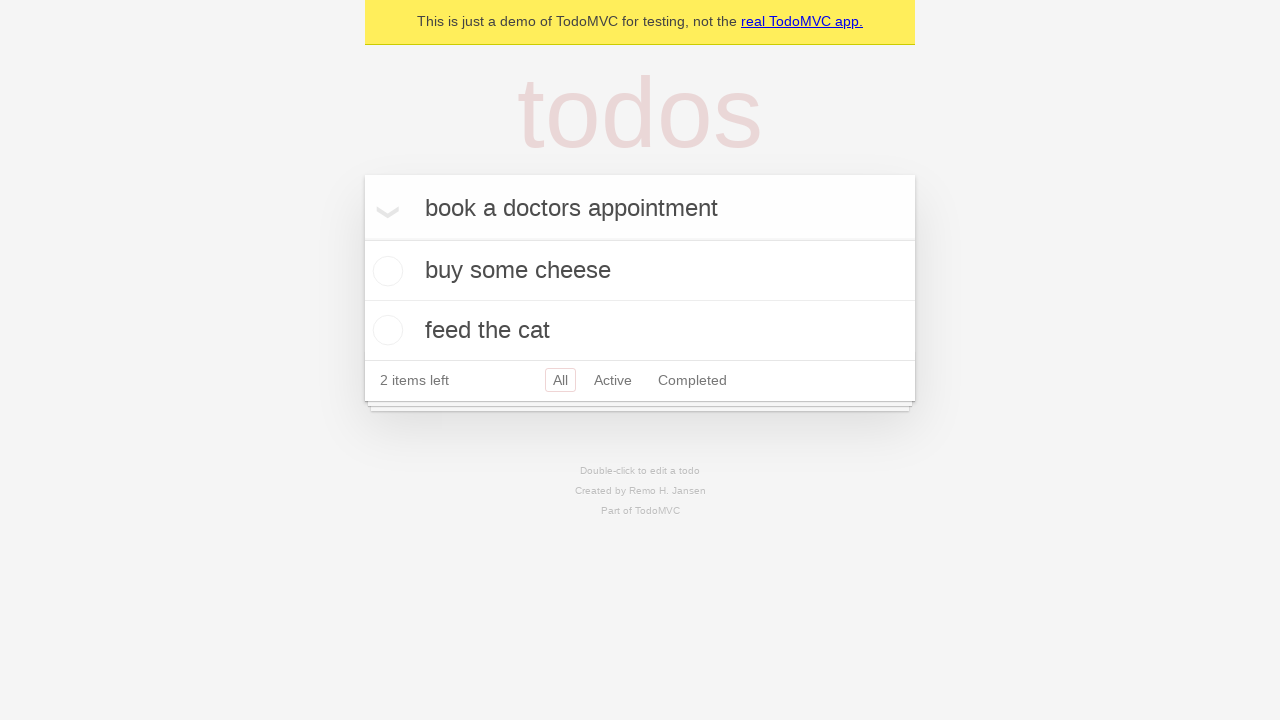

Pressed Enter to create todo 'book a doctors appointment' on internal:attr=[placeholder="What needs to be done?"i]
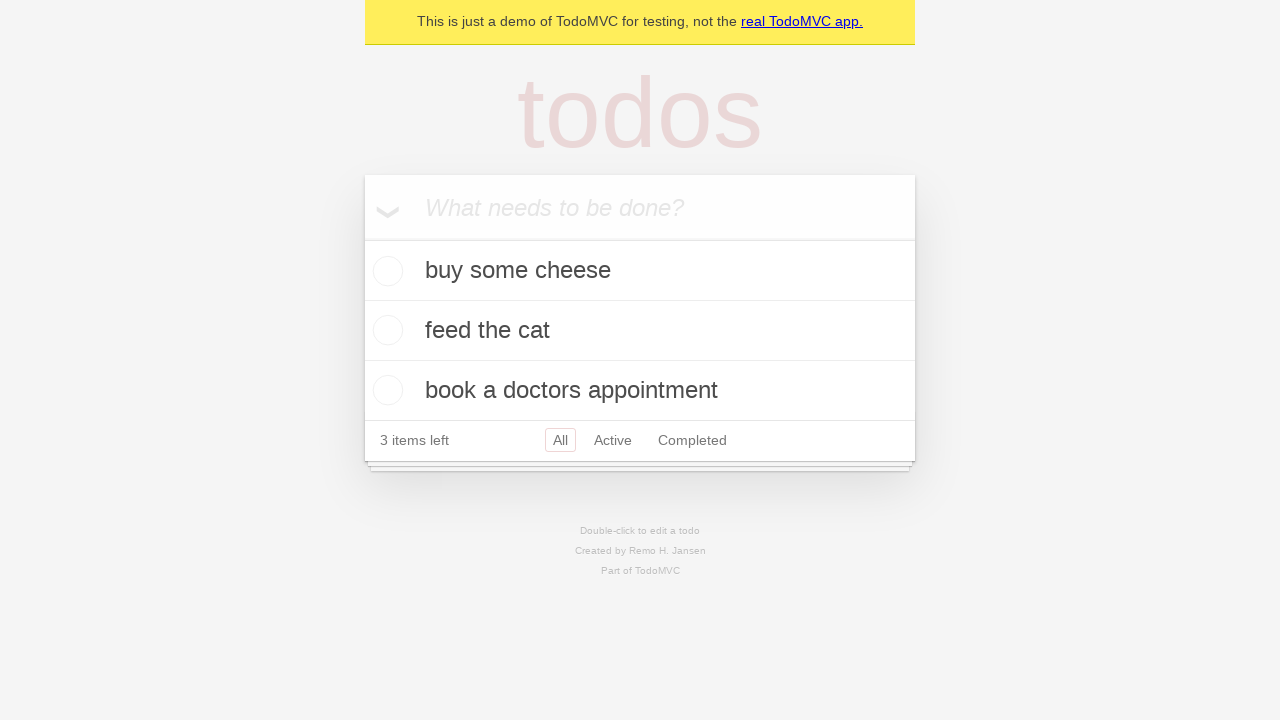

Checked second todo item checkbox at (385, 330) on internal:testid=[data-testid="todo-item"s] >> nth=1 >> internal:role=checkbox
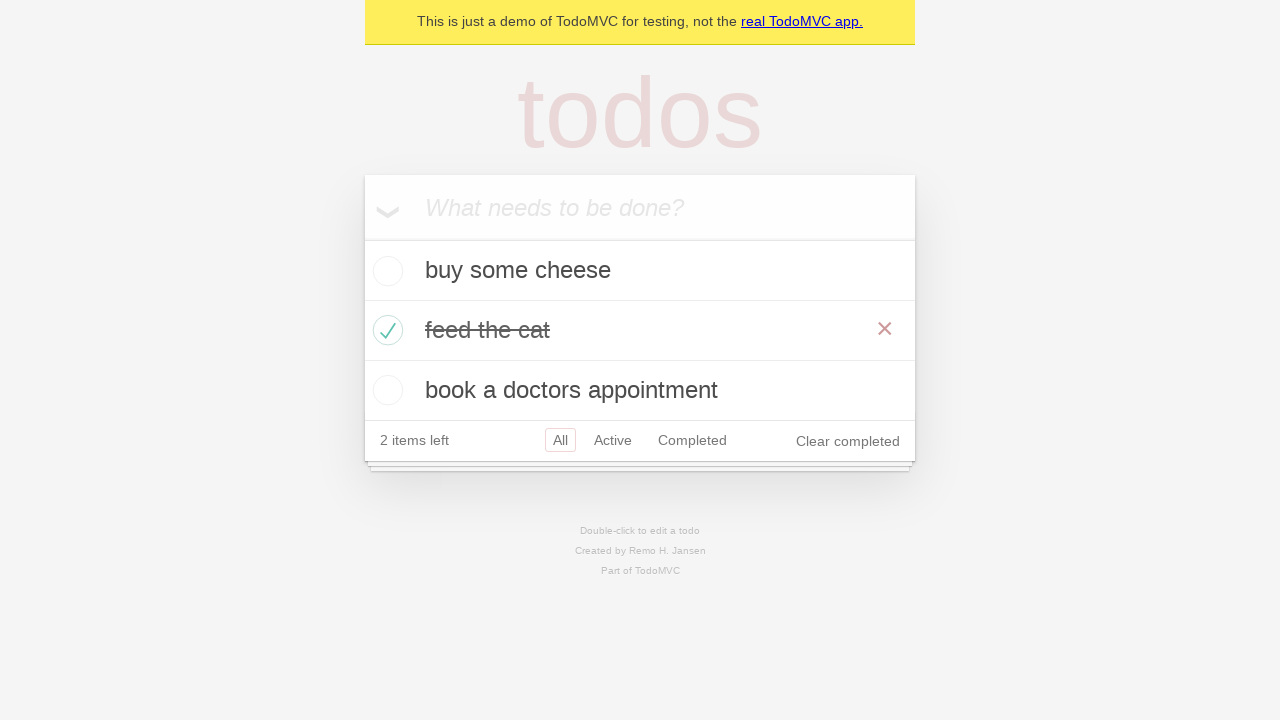

Clicked Active filter at (613, 440) on internal:role=link[name="Active"i]
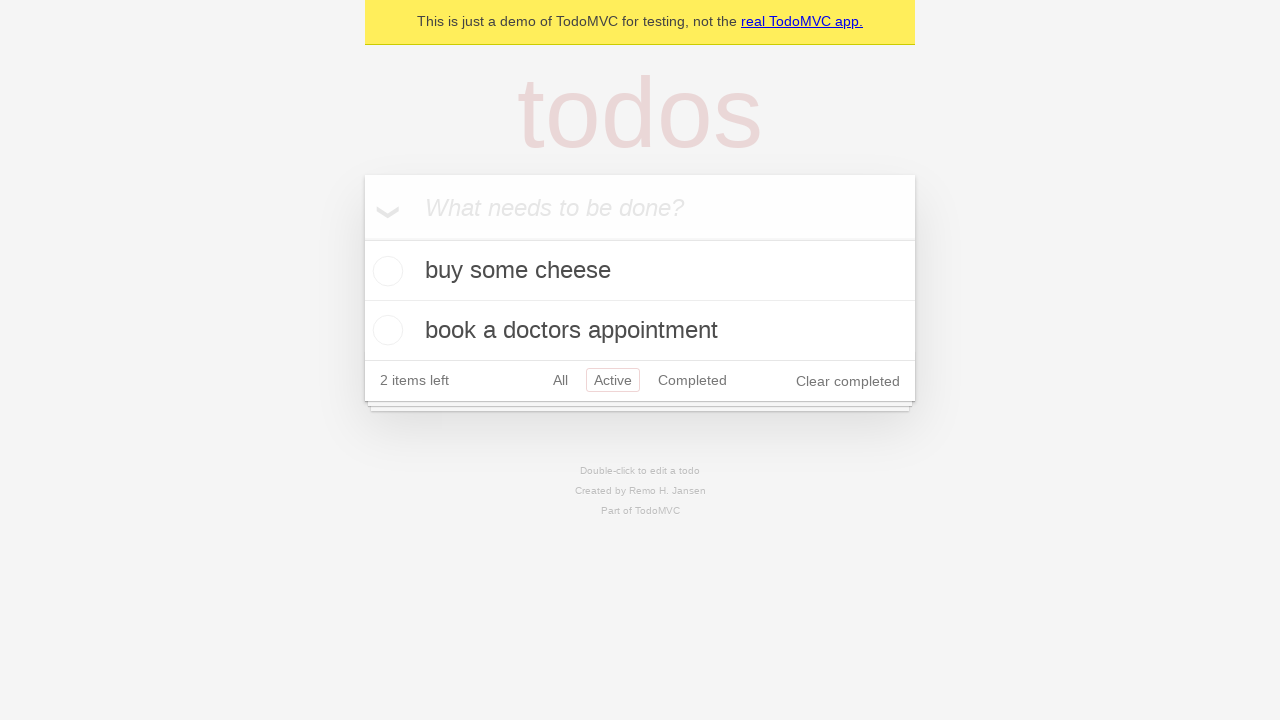

Clicked Completed filter at (692, 380) on internal:role=link[name="Completed"i]
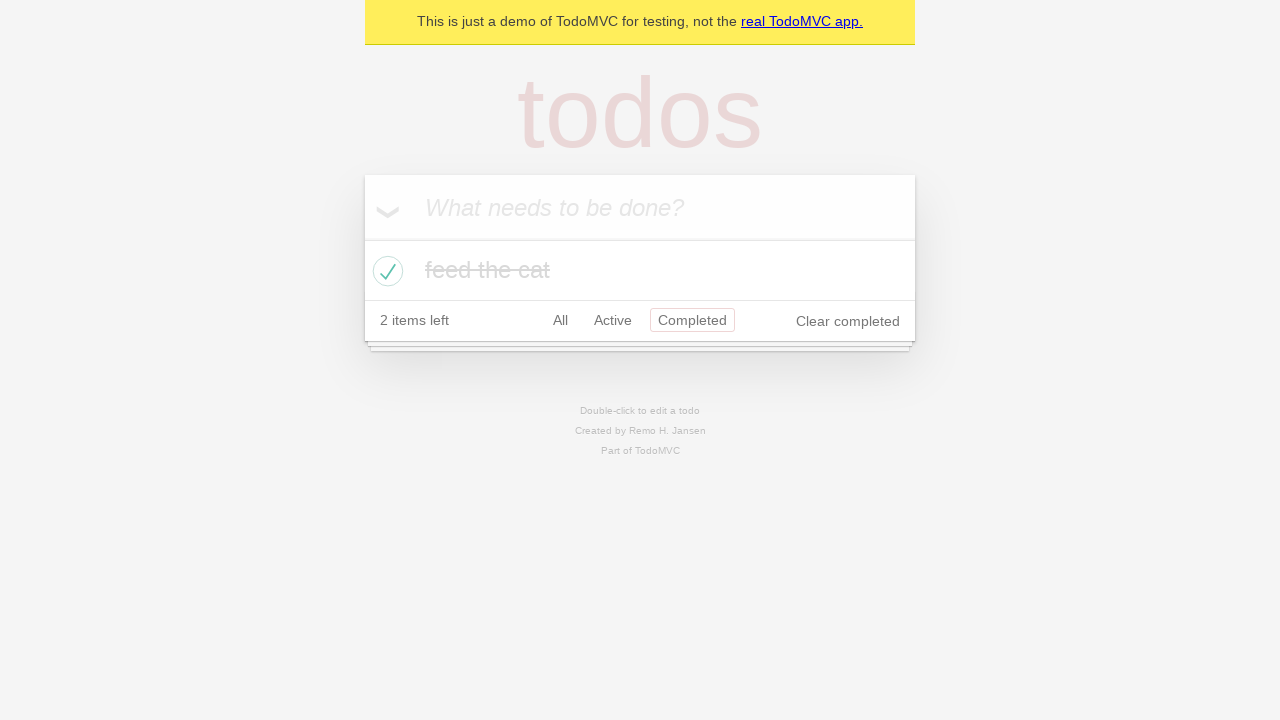

Clicked All filter at (560, 320) on internal:role=link[name="All"i]
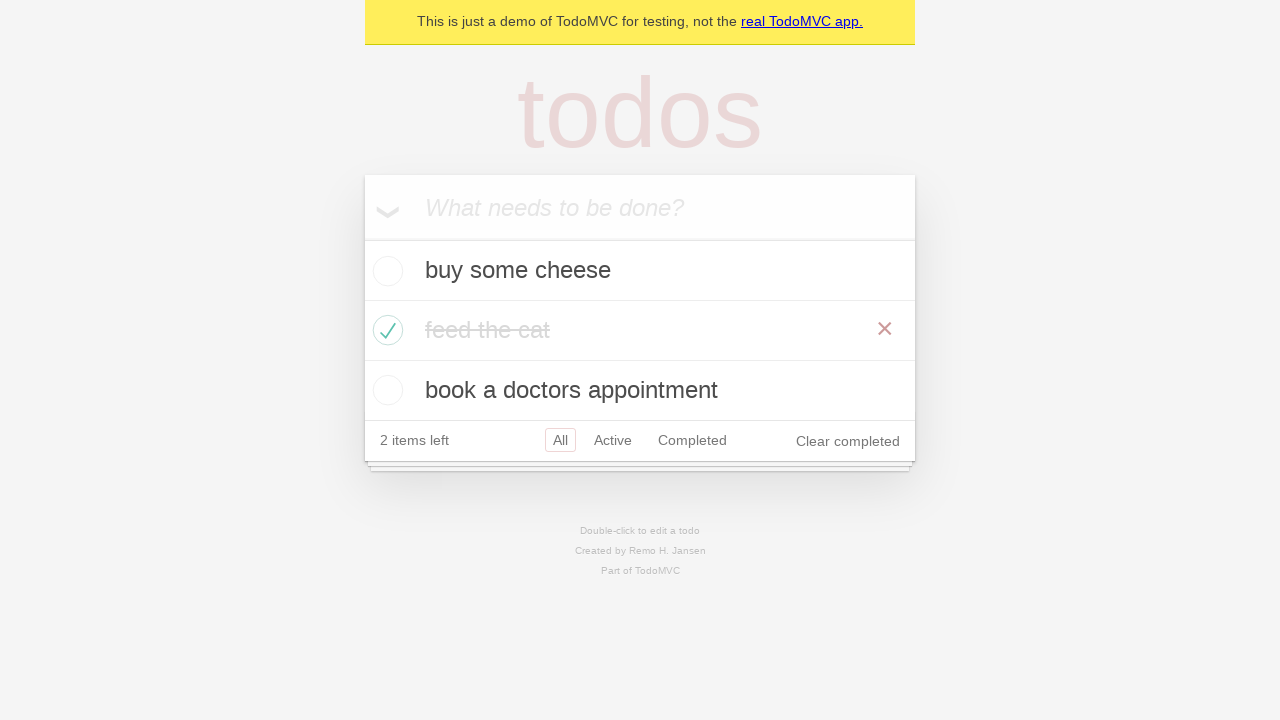

All todo items loaded and displayed
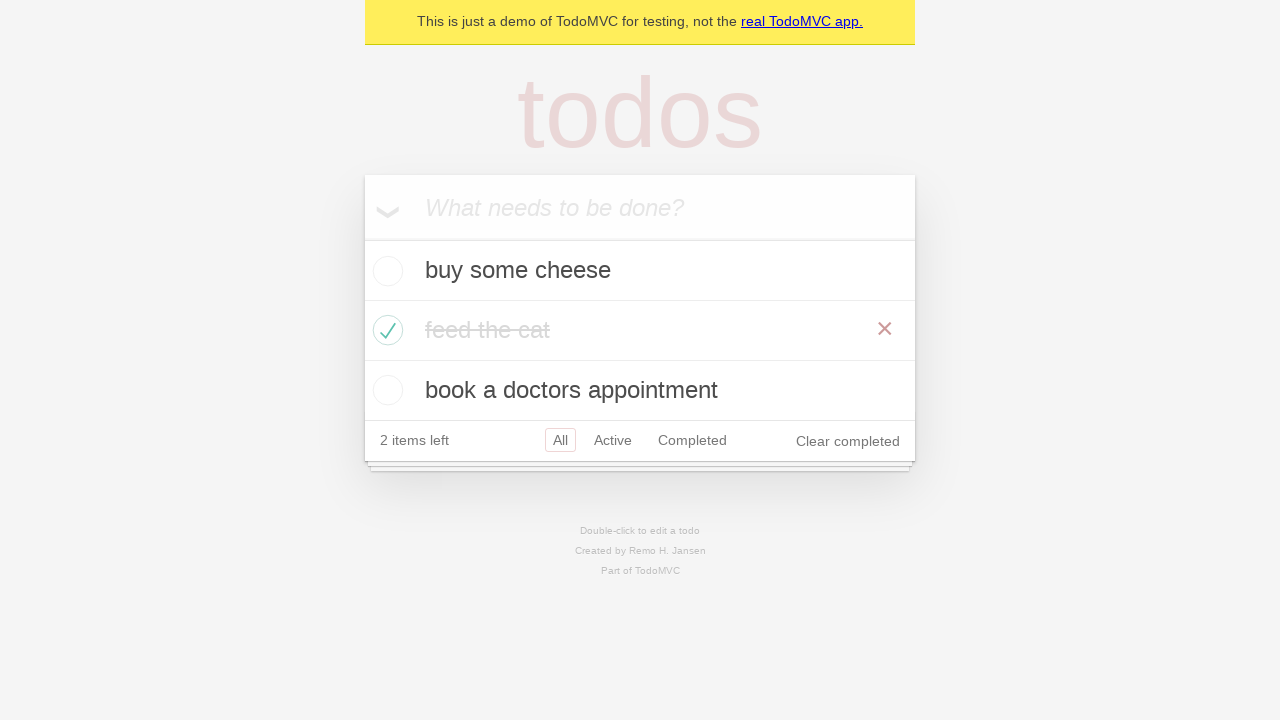

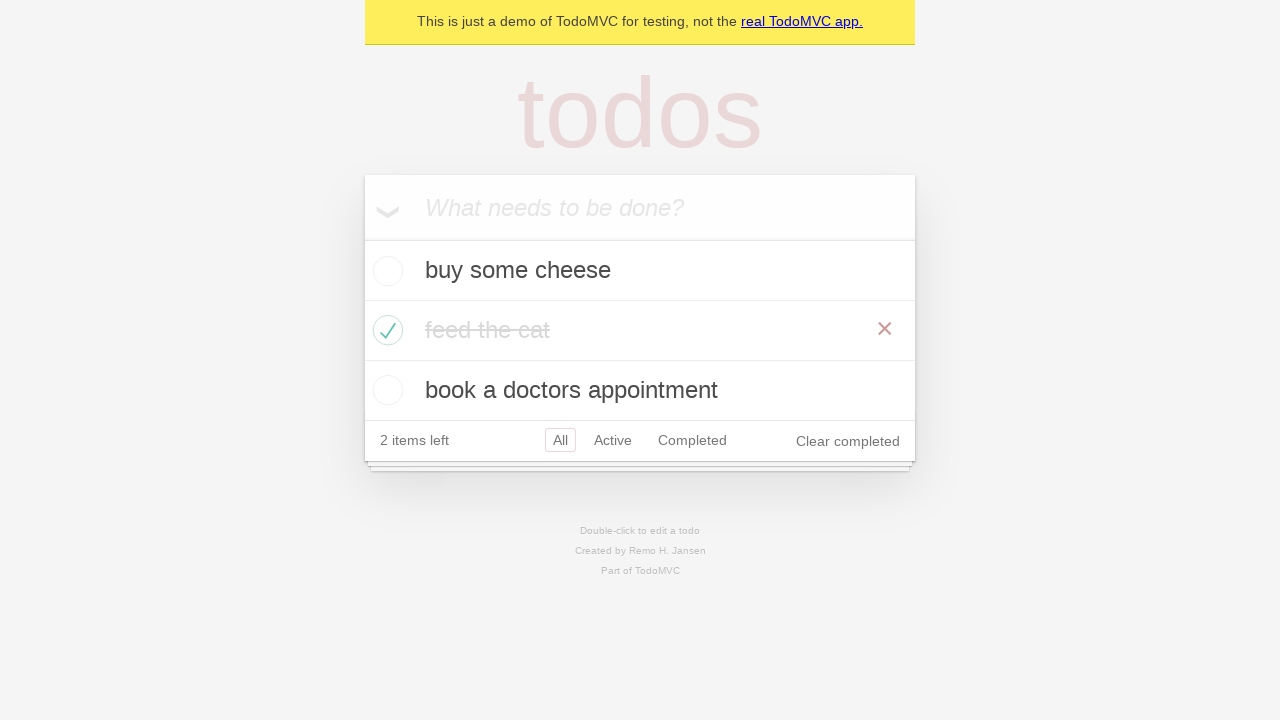